Tests adding multiple specific items to cart on a grocery shopping practice website by iterating through products and clicking add buttons for matching items (Brocolli, Cauliflower, and Beans)

Starting URL: https://rahulshettyacademy.com/seleniumPractise/

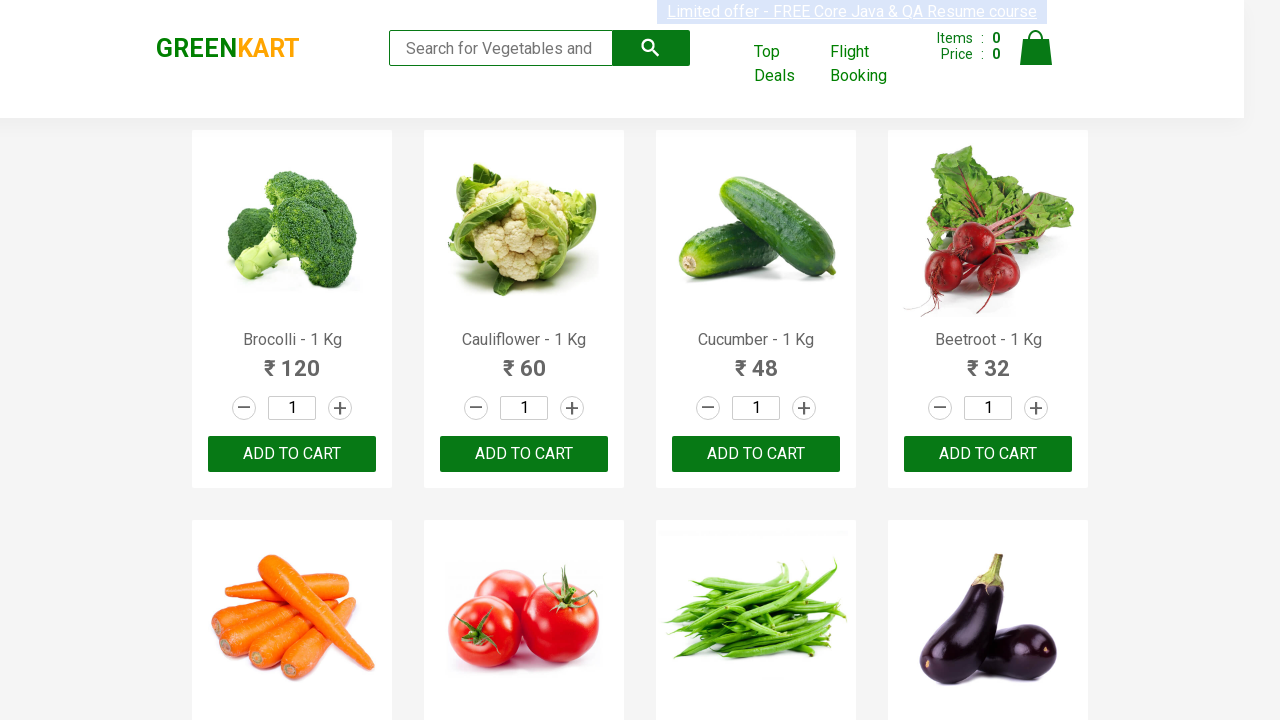

Navigated to grocery shopping practice website
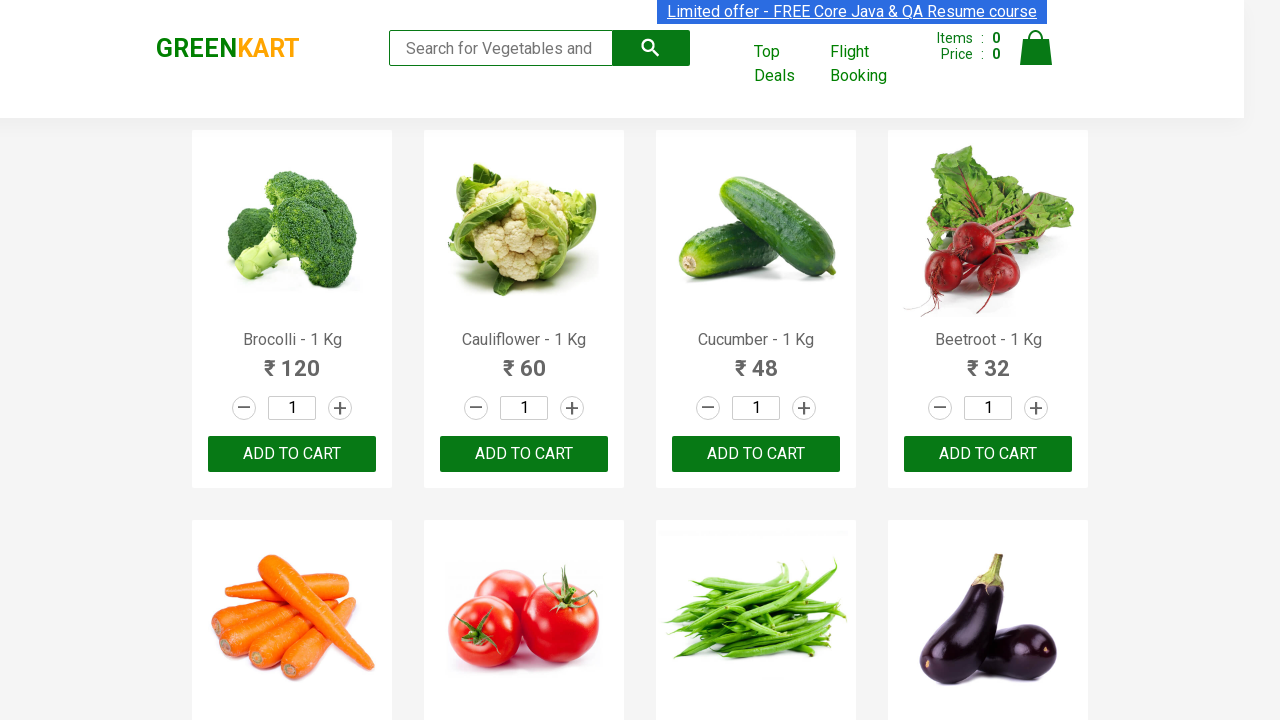

Product names loaded on page
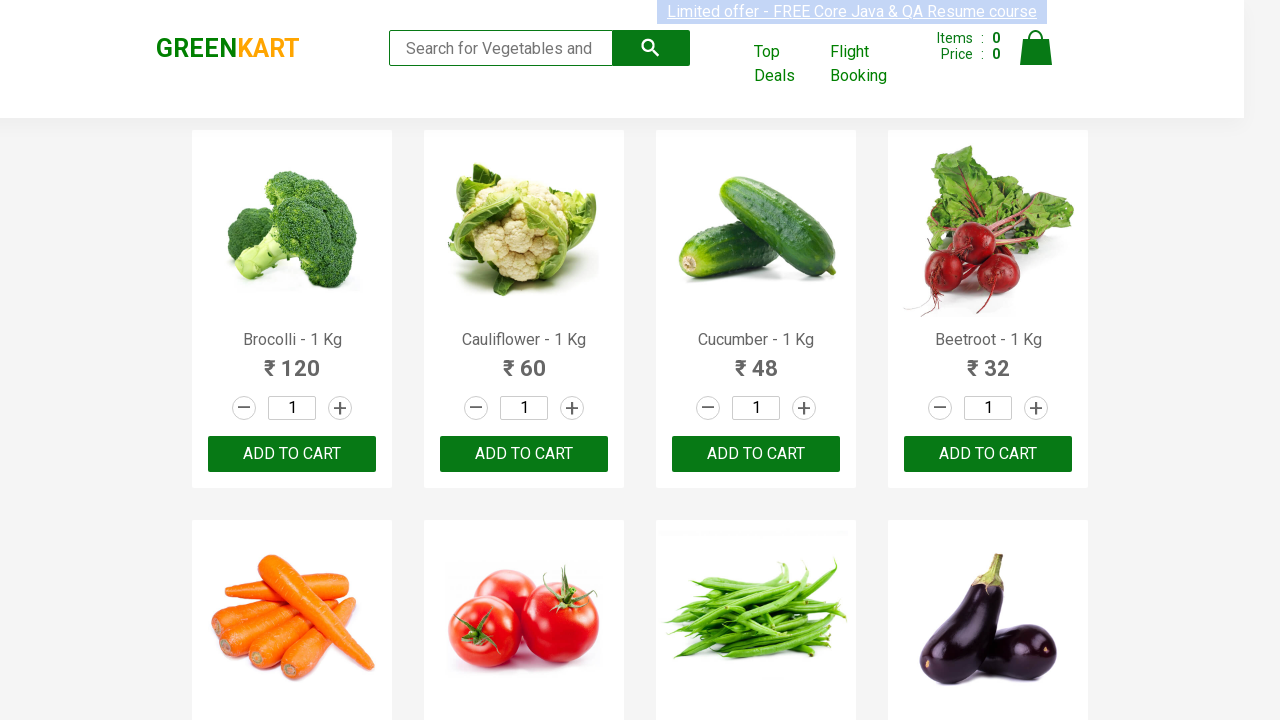

Retrieved all product name elements from page
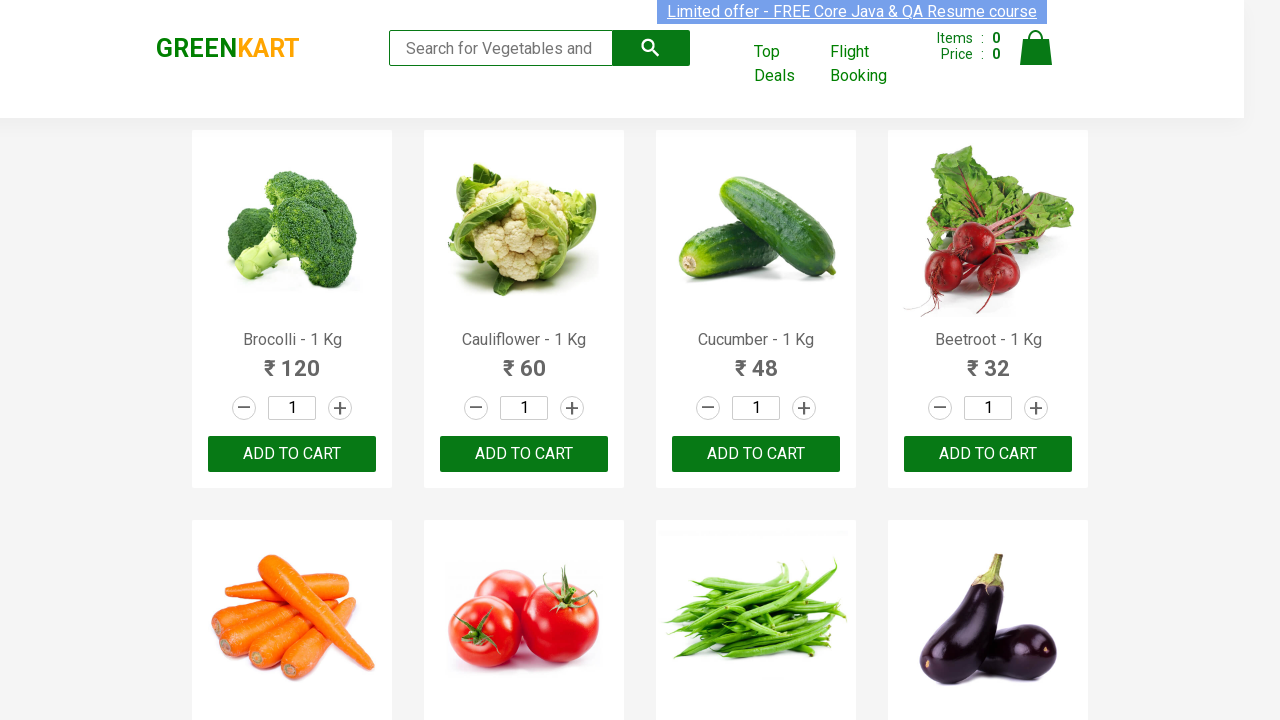

Extracted product name: 'Brocolli - 1 Kg'
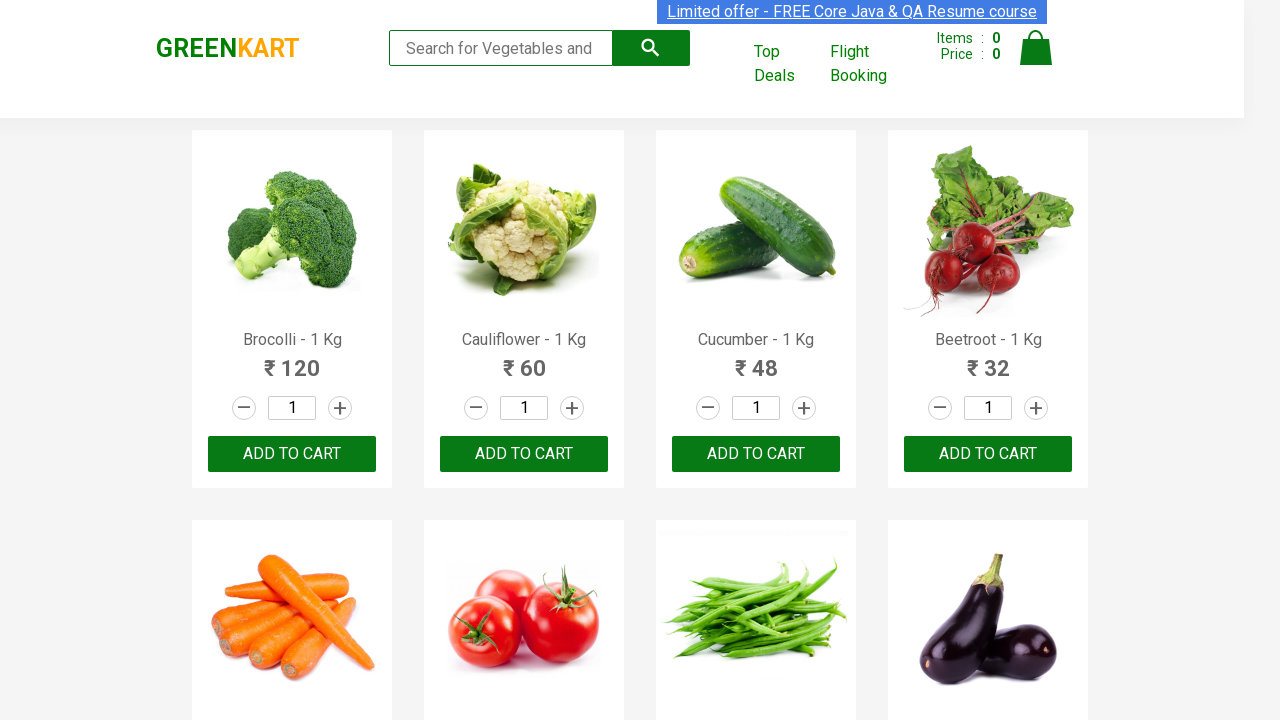

Clicked add to cart button for 'Brocolli - 1 Kg' at (292, 454) on xpath=//div[@class='product-action']/button >> nth=0
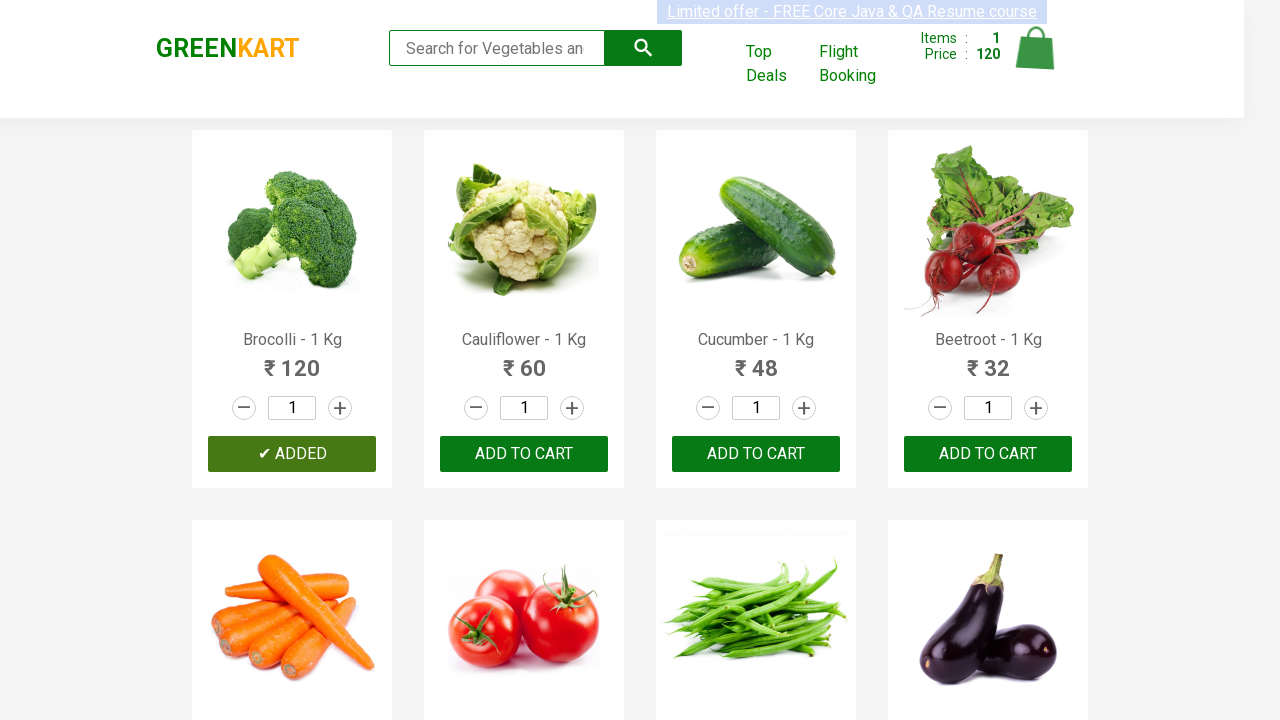

Extracted product name: 'Cauliflower - 1 Kg'
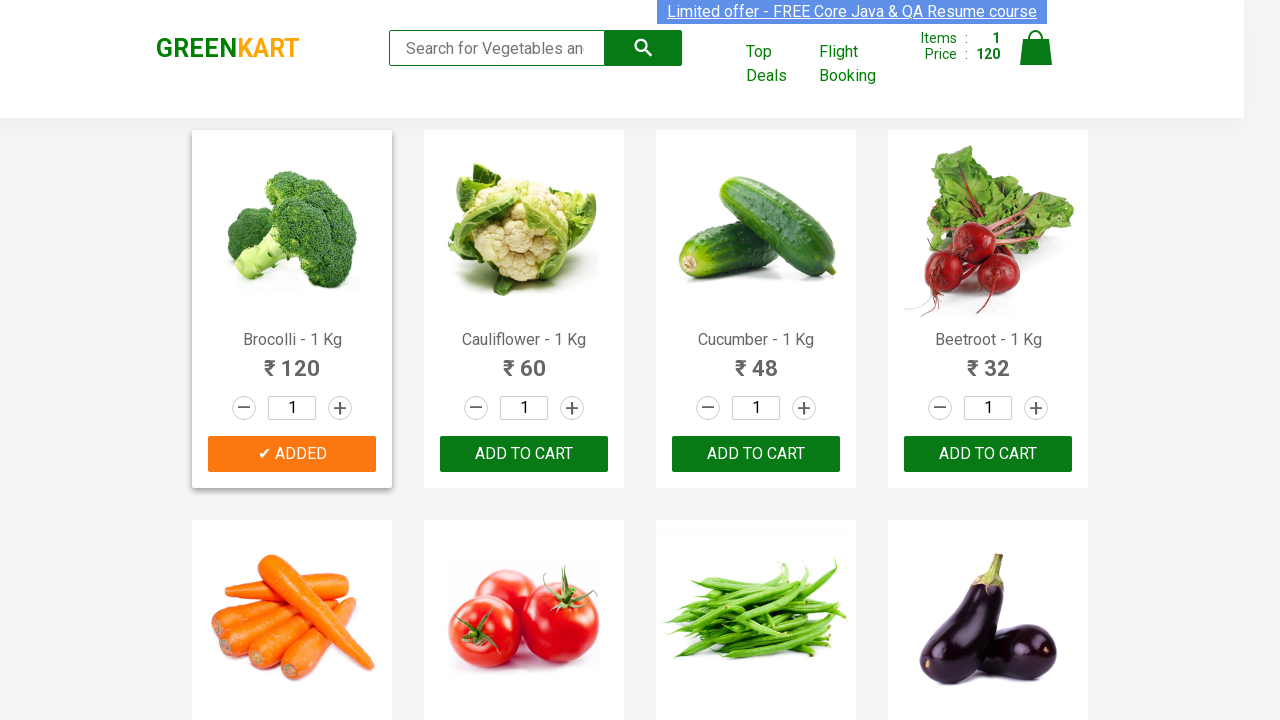

Clicked add to cart button for 'Cauliflower - 1 Kg' at (524, 454) on xpath=//div[@class='product-action']/button >> nth=1
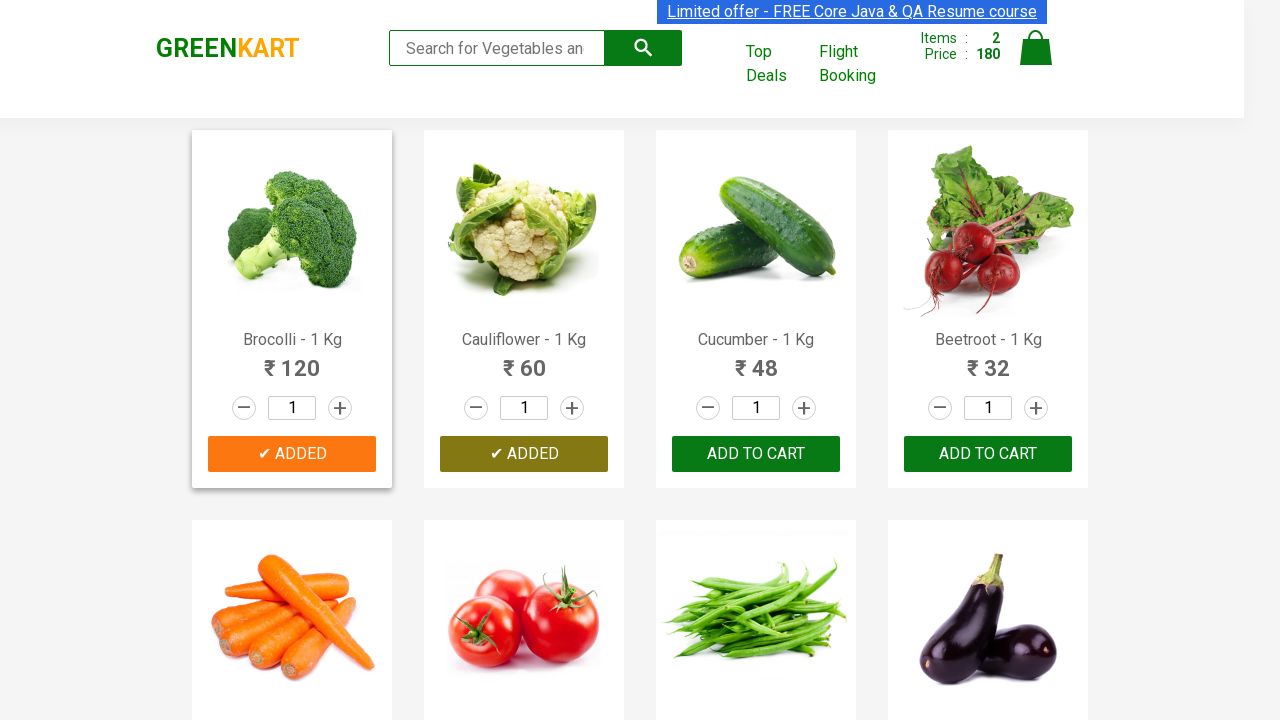

Extracted product name: 'Cucumber - 1 Kg'
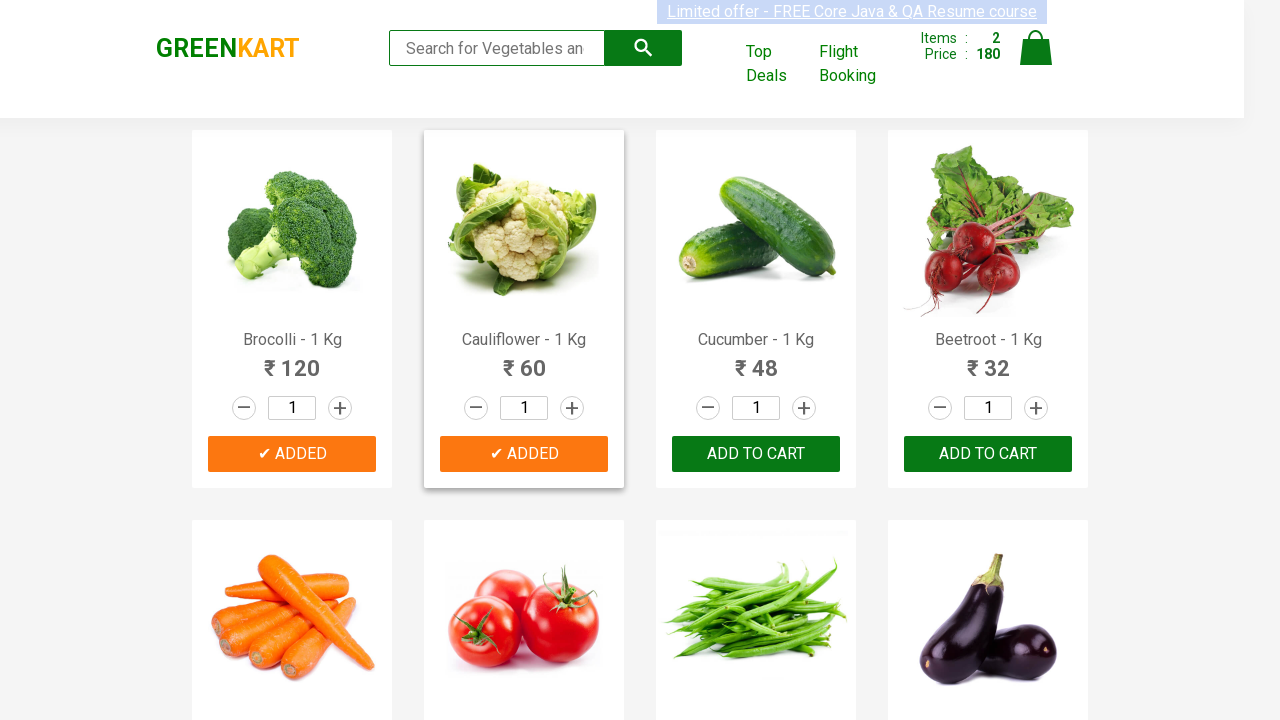

Extracted product name: 'Beetroot - 1 Kg'
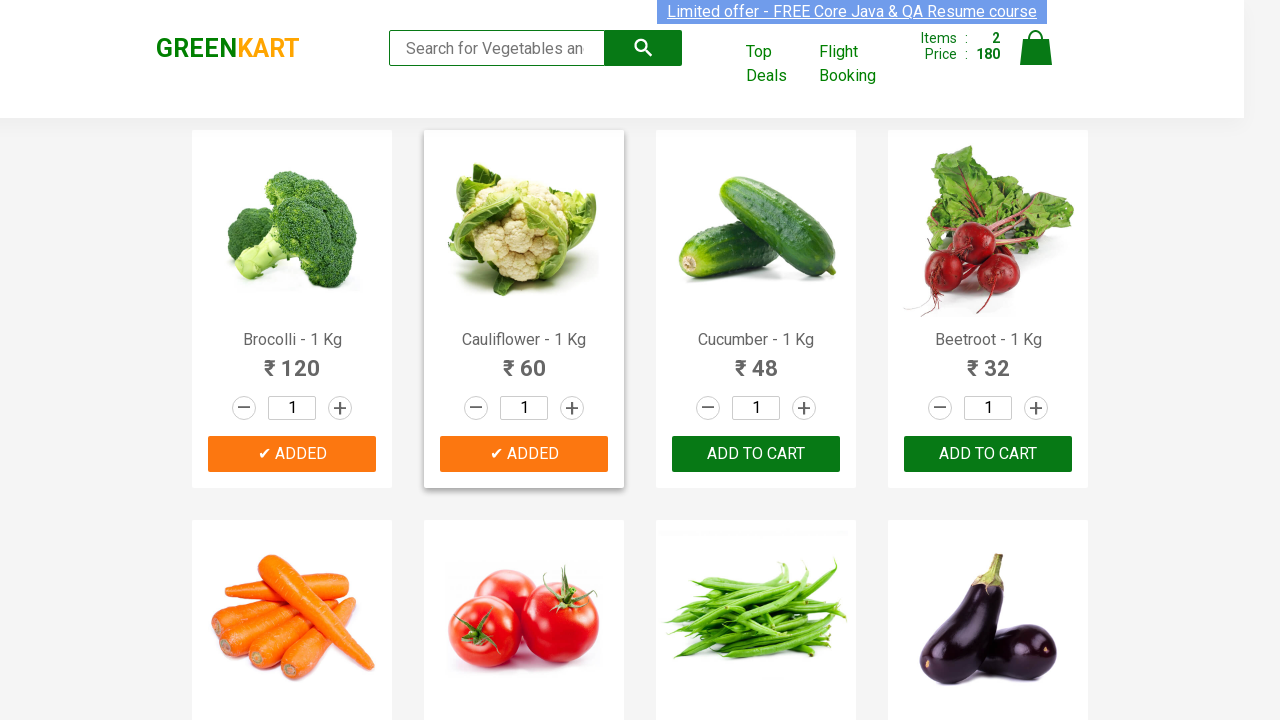

Extracted product name: 'Carrot - 1 Kg'
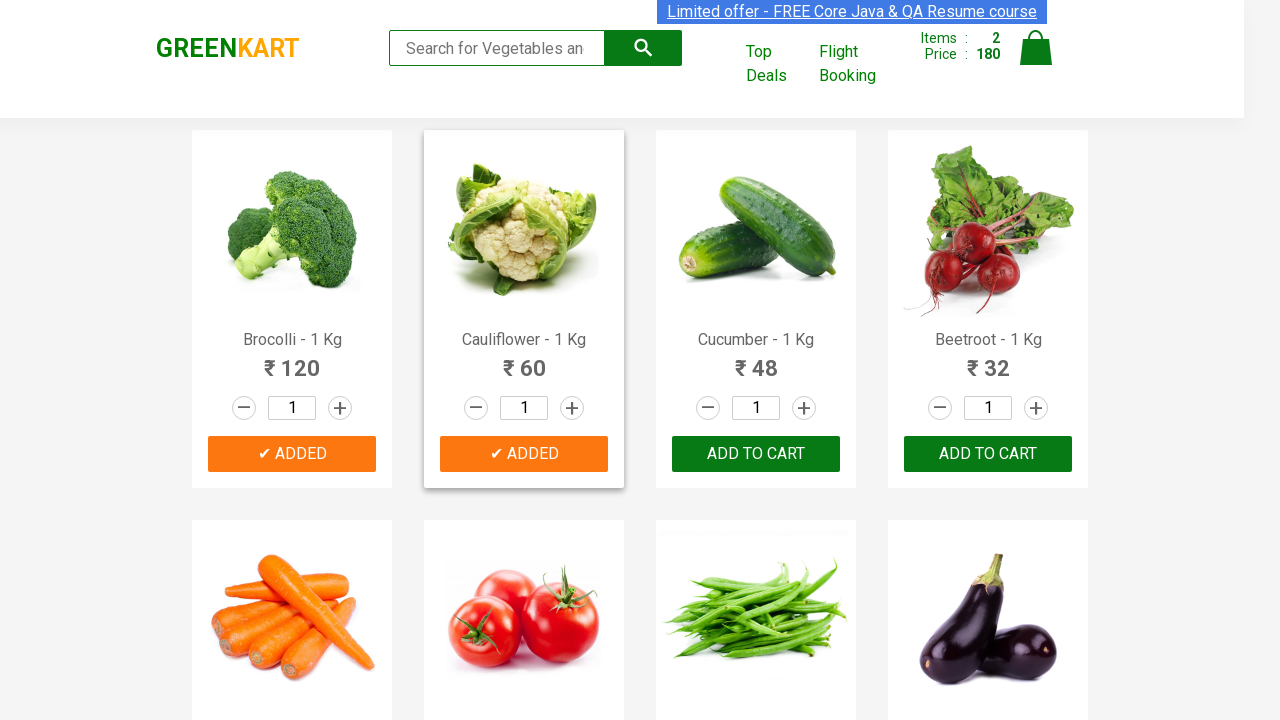

Extracted product name: 'Tomato - 1 Kg'
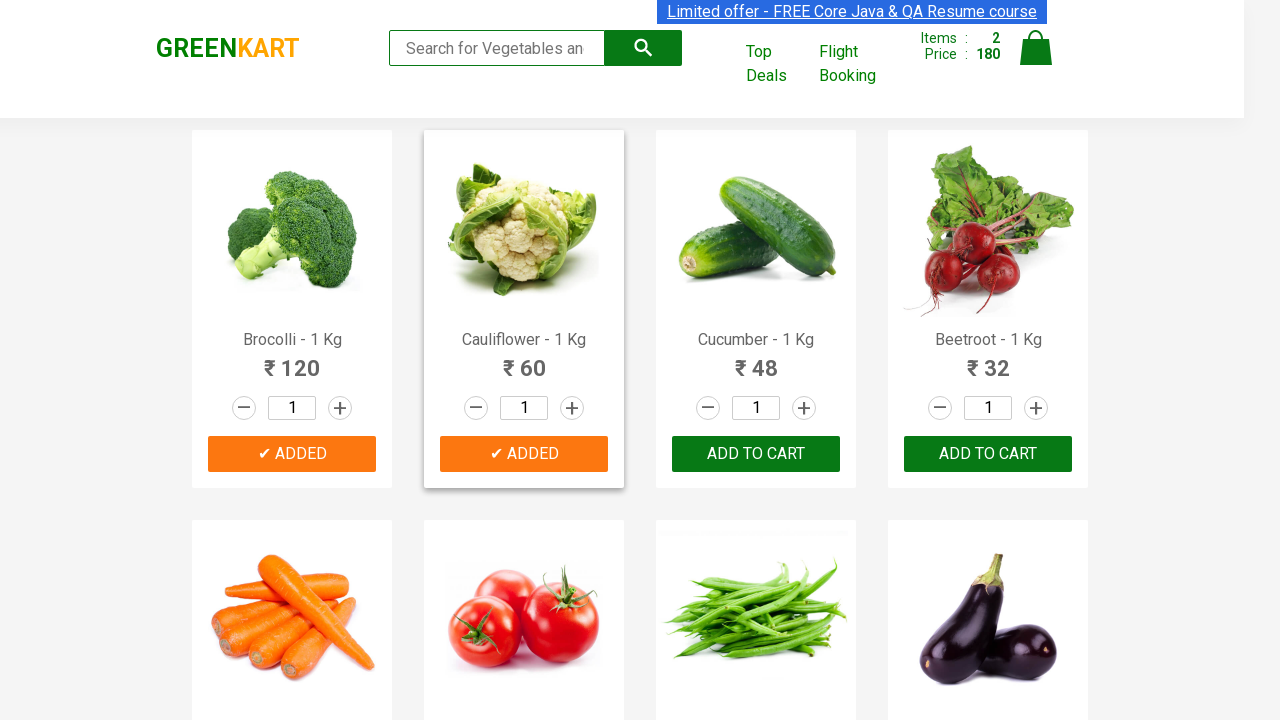

Extracted product name: 'Beans - 1 Kg'
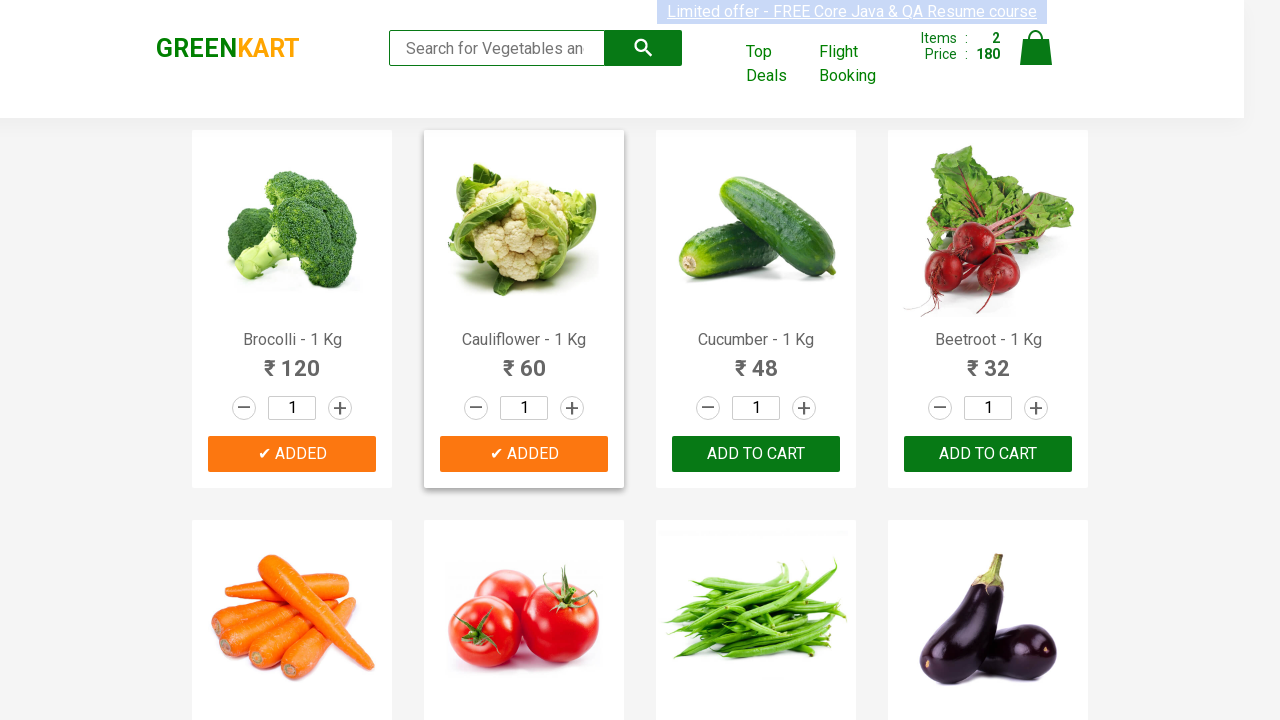

Clicked add to cart button for 'Beans - 1 Kg' at (756, 360) on xpath=//div[@class='product-action']/button >> nth=6
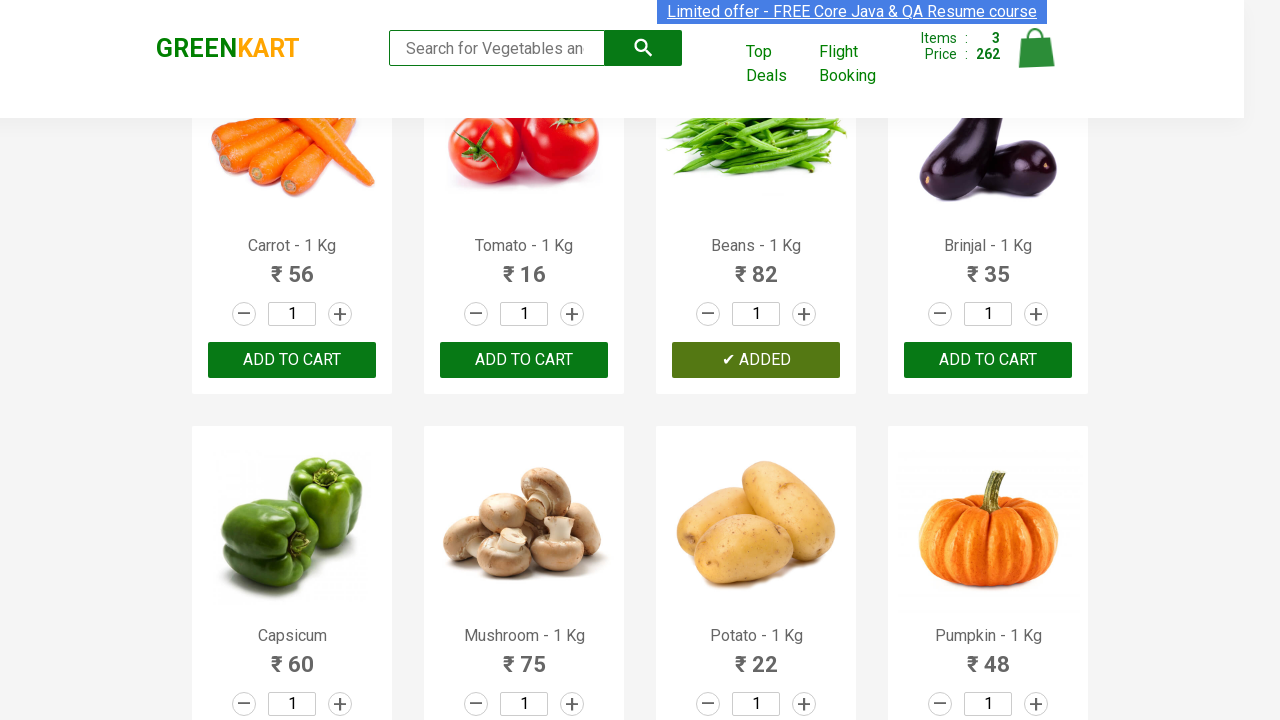

Extracted product name: 'Brinjal - 1 Kg'
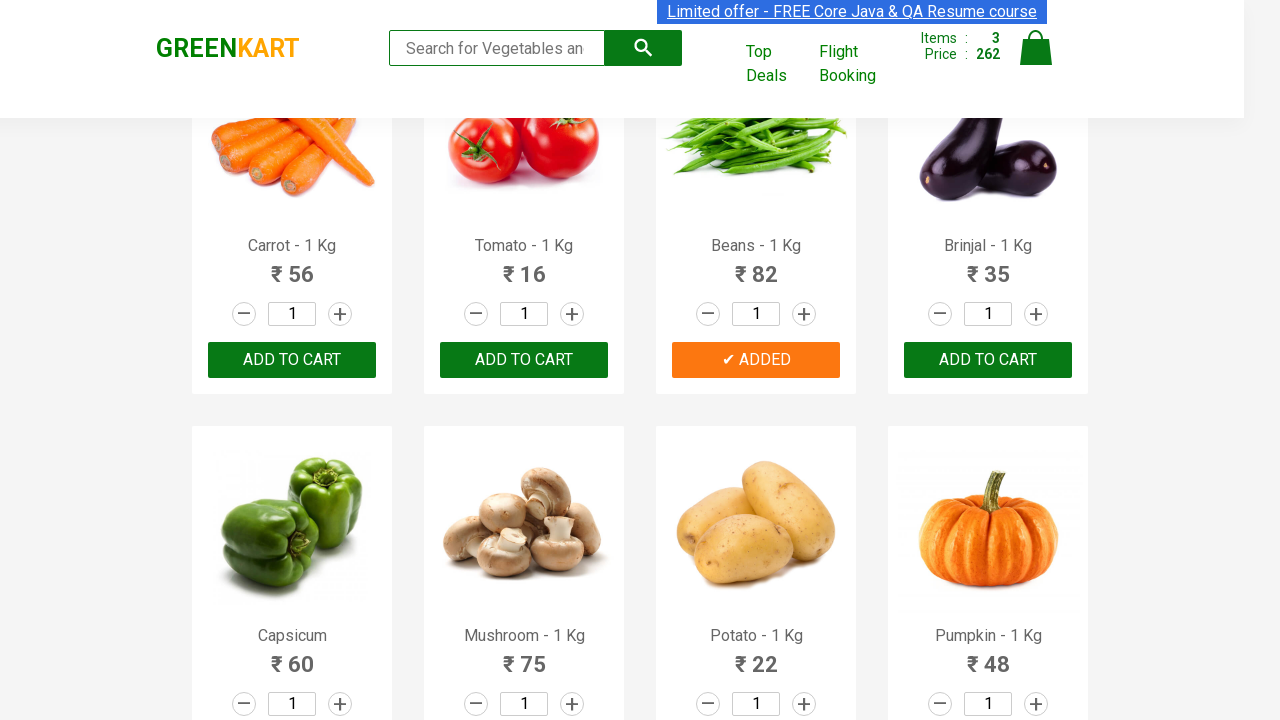

Extracted product name: 'Capsicum'
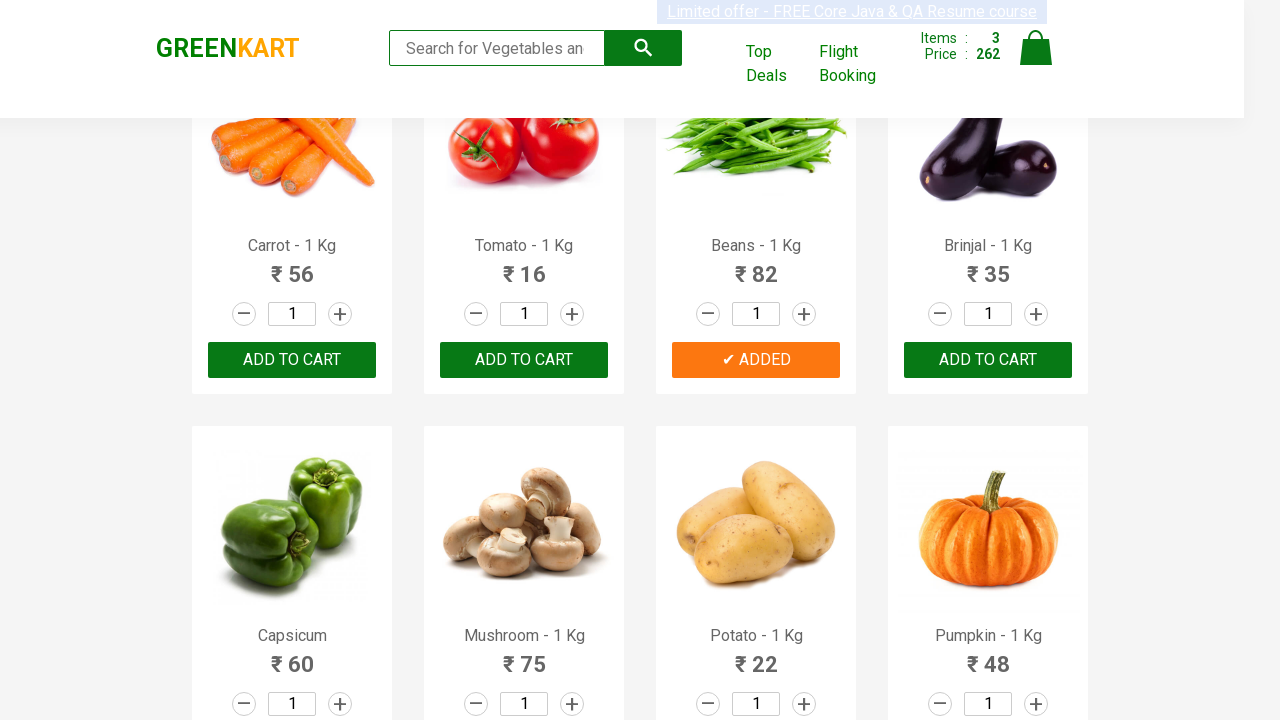

Extracted product name: 'Mushroom - 1 Kg'
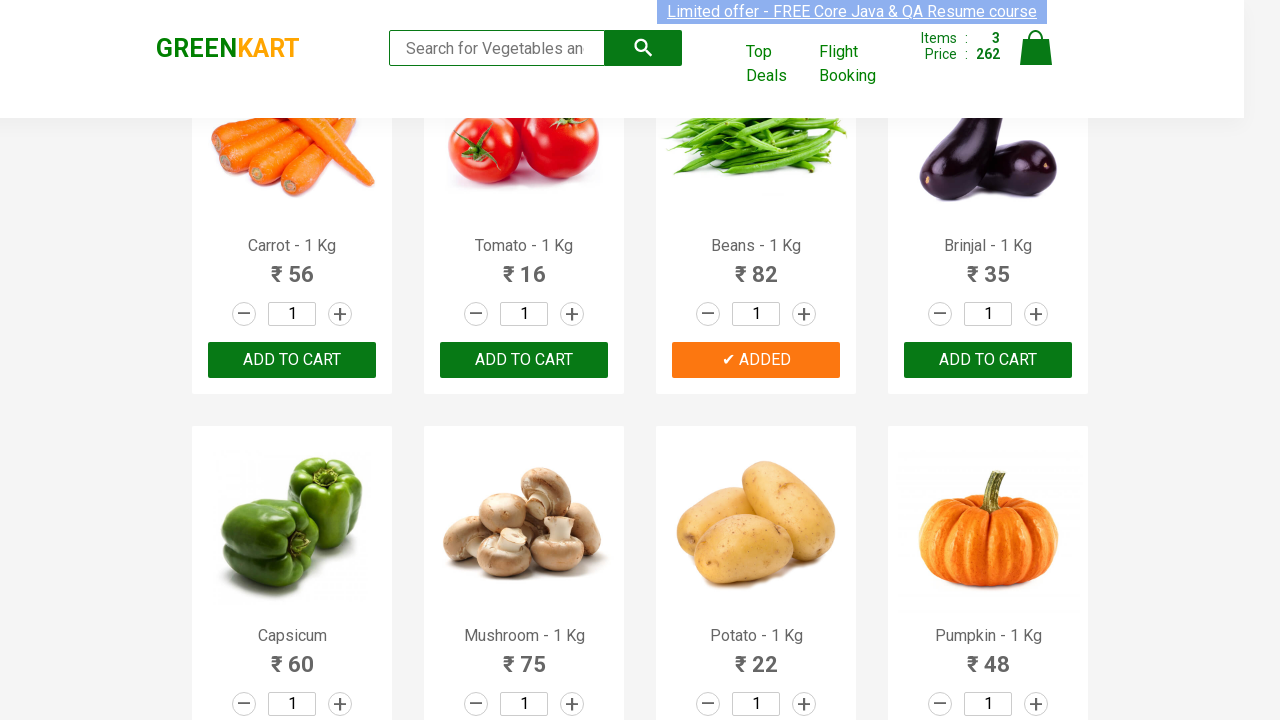

Extracted product name: 'Potato - 1 Kg'
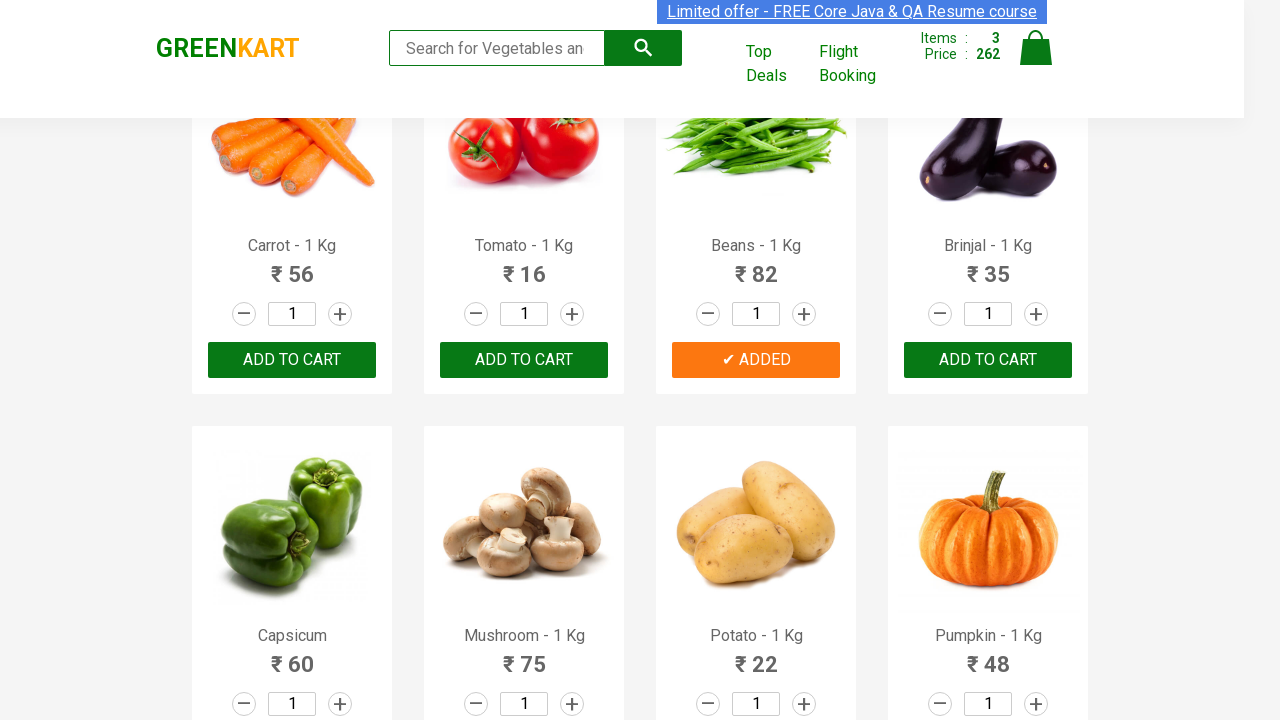

Extracted product name: 'Pumpkin - 1 Kg'
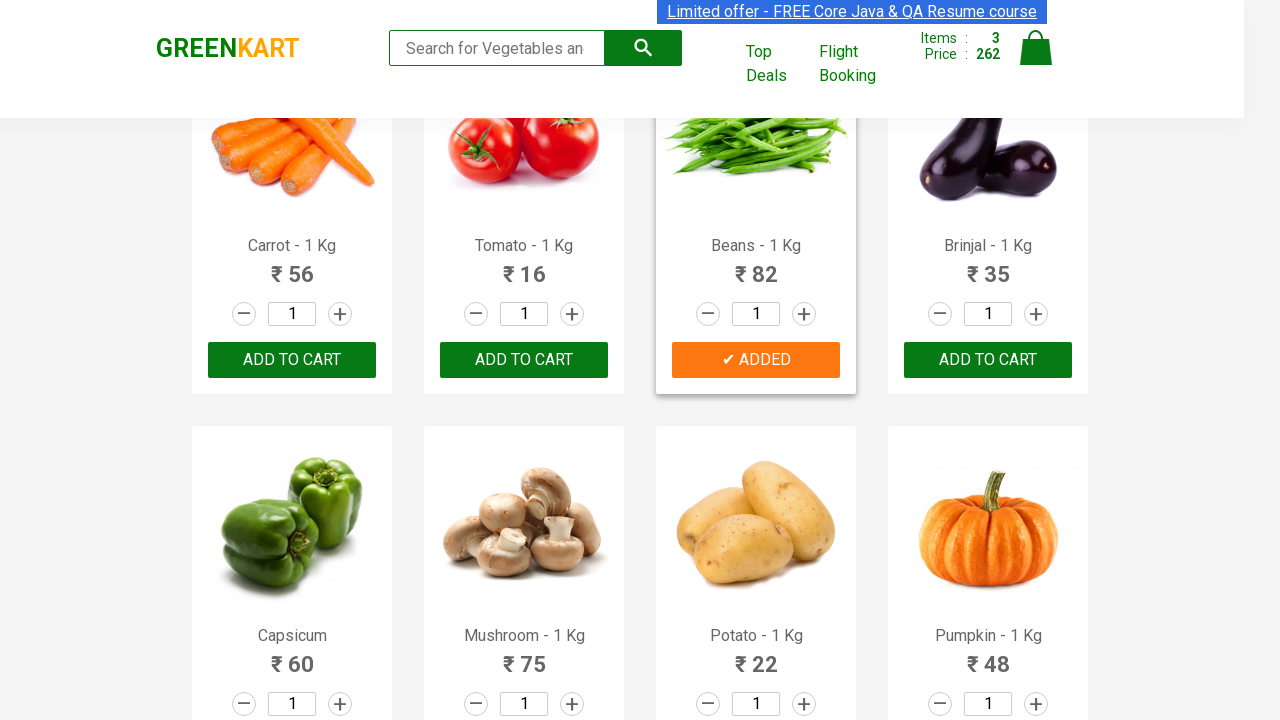

Extracted product name: 'Corn - 1 Kg'
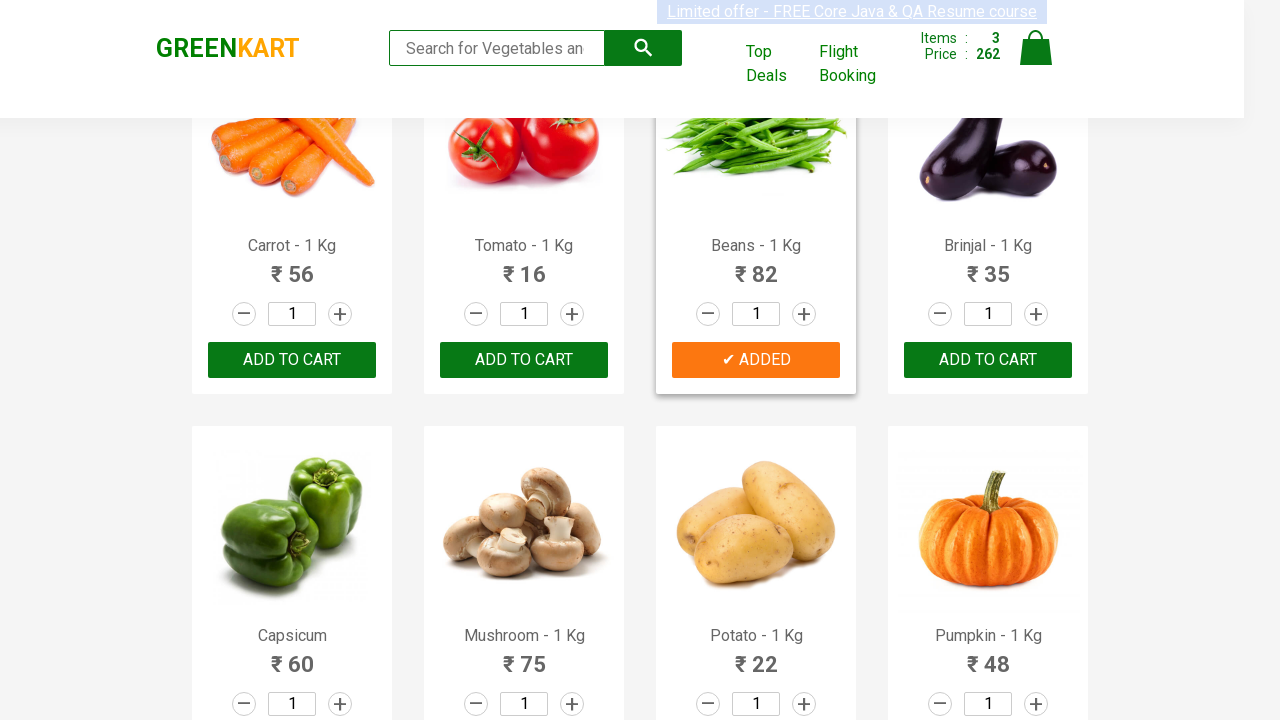

Extracted product name: 'Onion - 1 Kg'
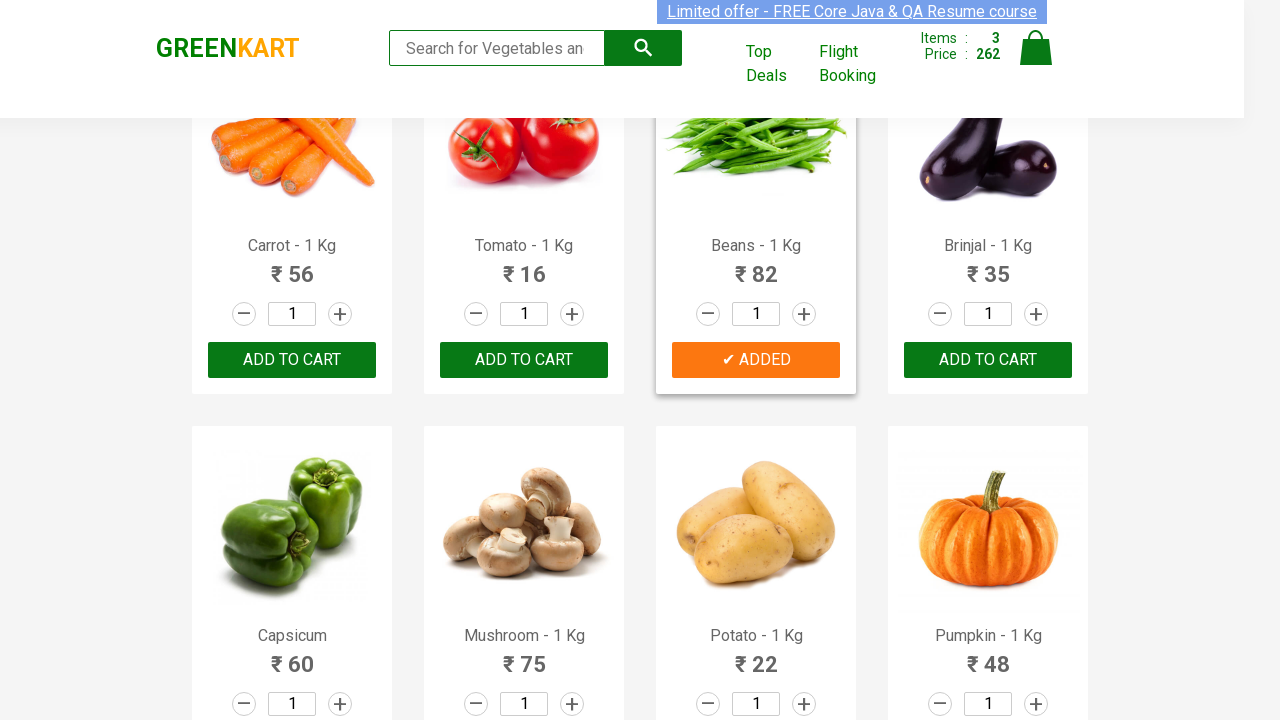

Extracted product name: 'Apple - 1 Kg'
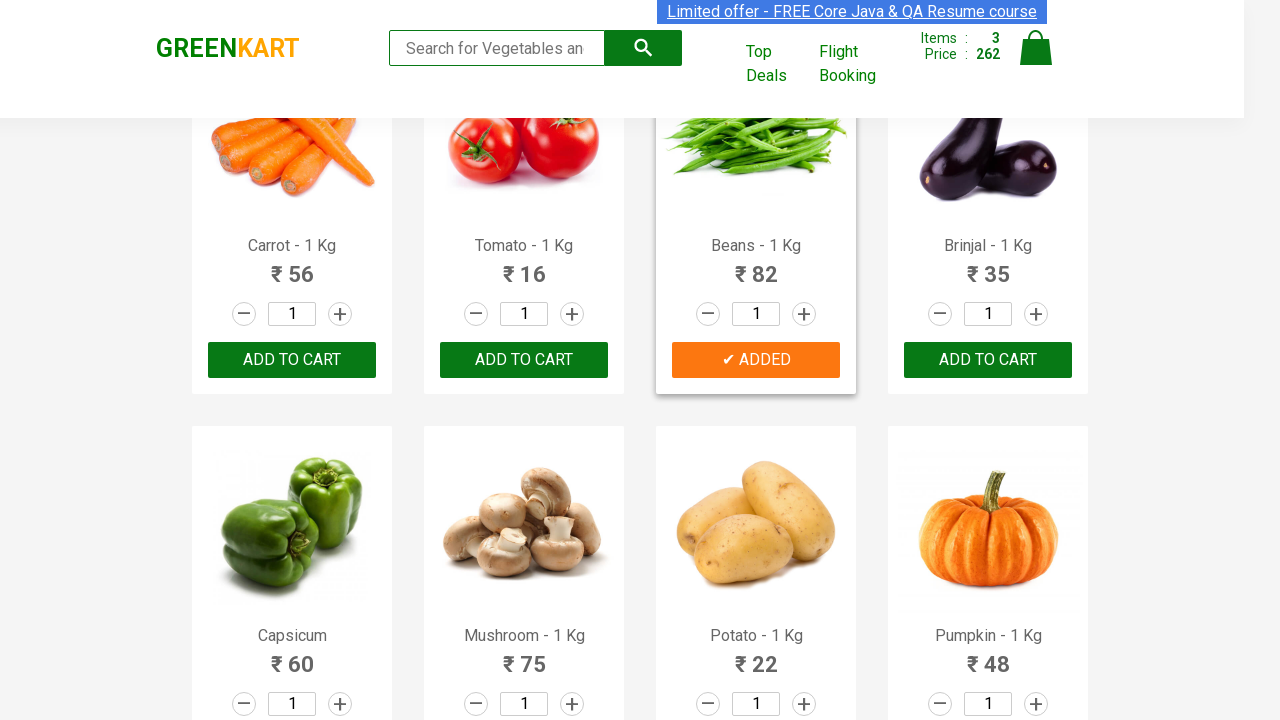

Extracted product name: 'Banana - 1 Kg'
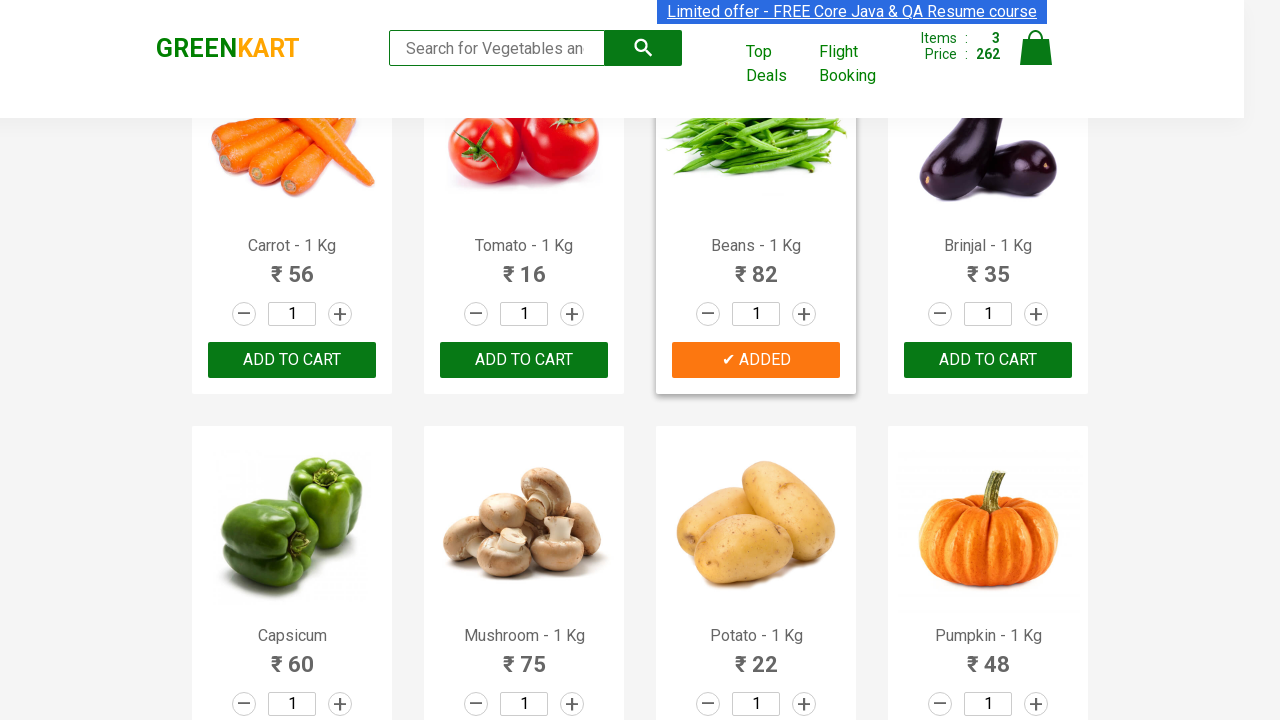

Extracted product name: 'Grapes - 1 Kg'
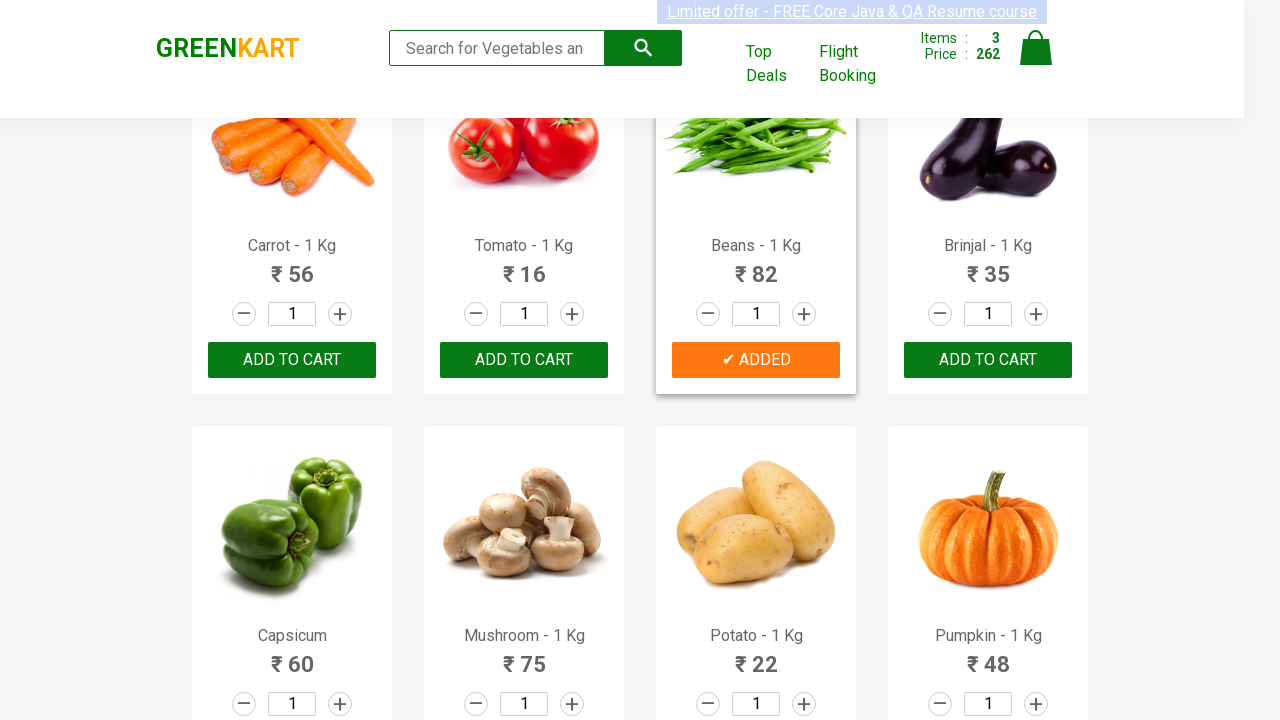

Extracted product name: 'Mango - 1 Kg'
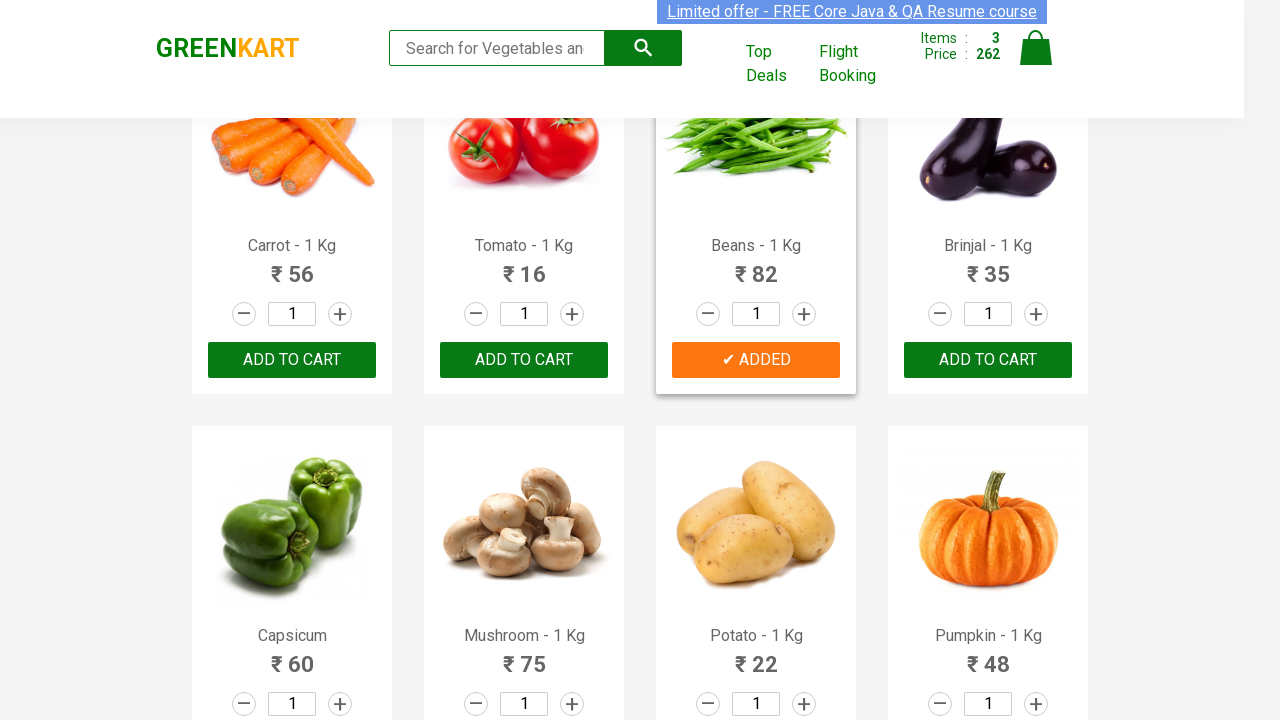

Extracted product name: 'Musk Melon - 1 Kg'
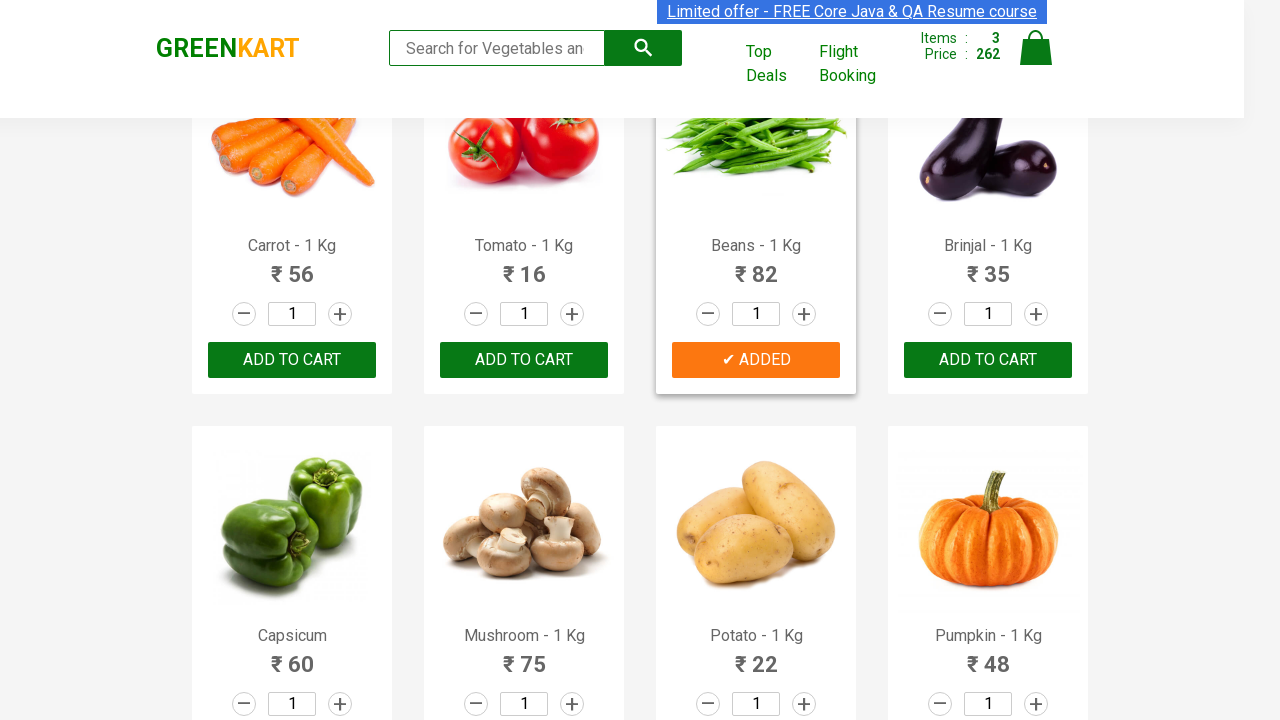

Extracted product name: 'Orange - 1 Kg'
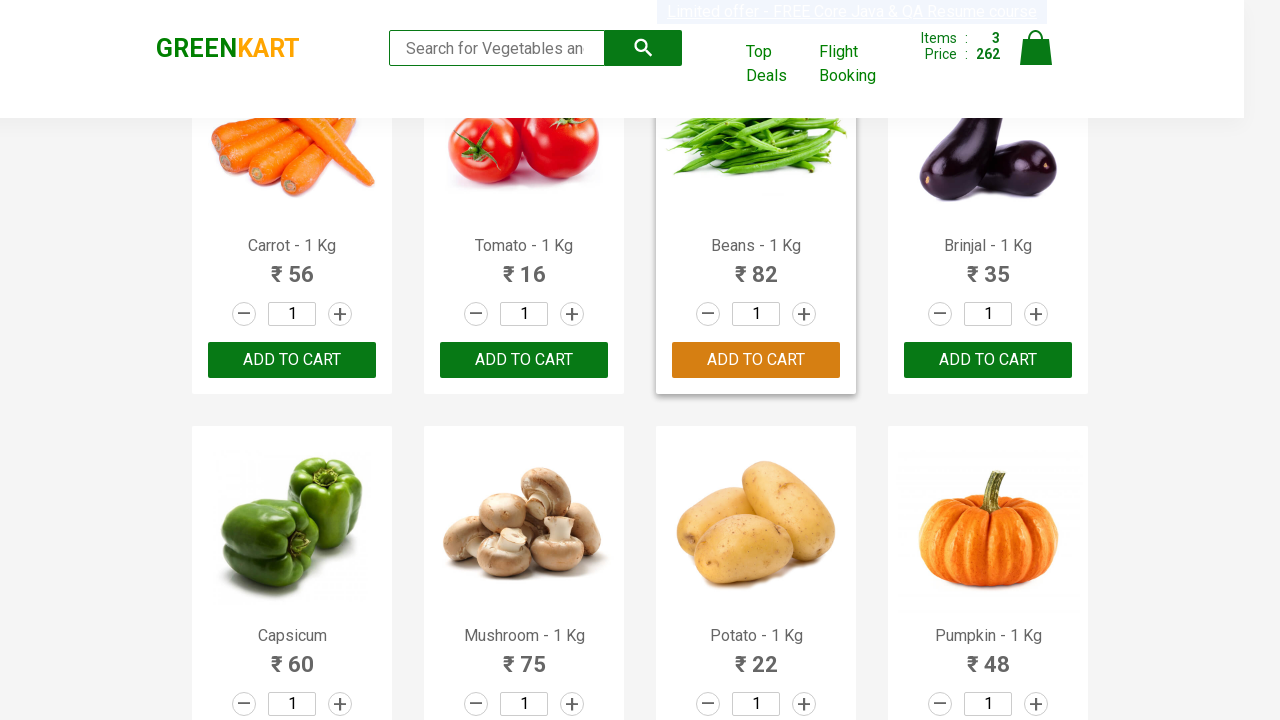

Extracted product name: 'Pears - 1 Kg'
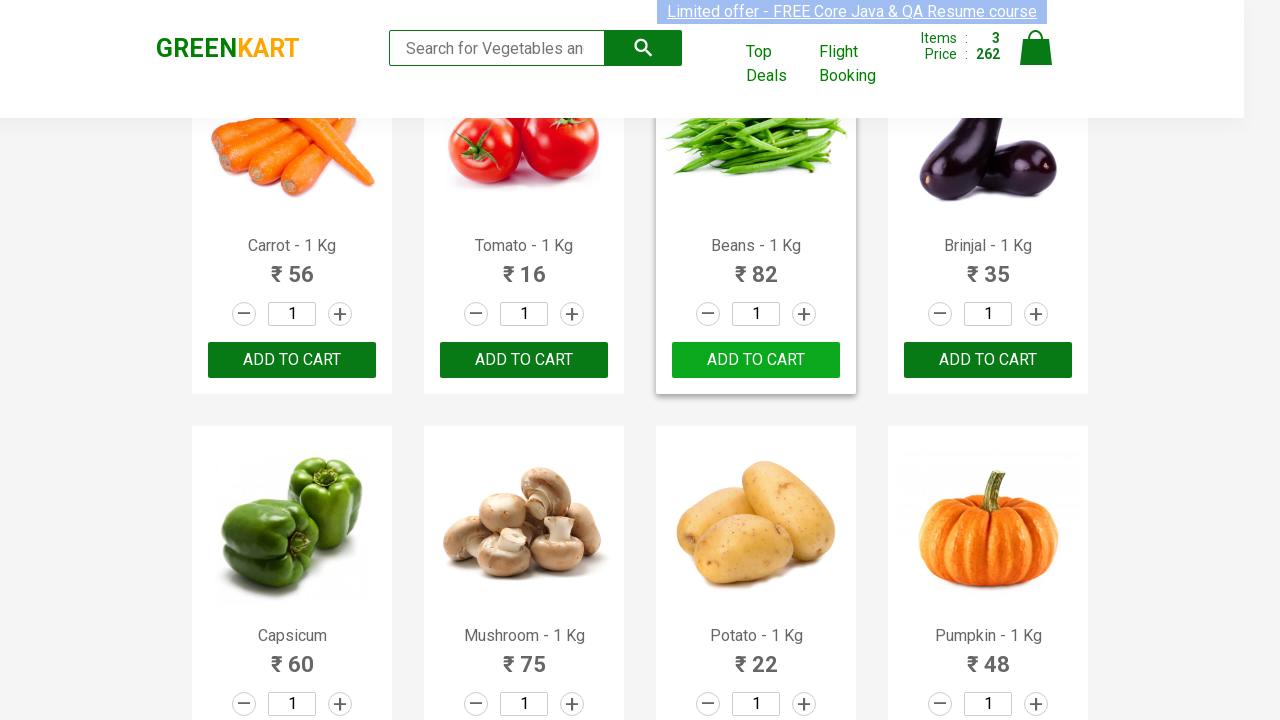

Extracted product name: 'Pomegranate - 1 Kg'
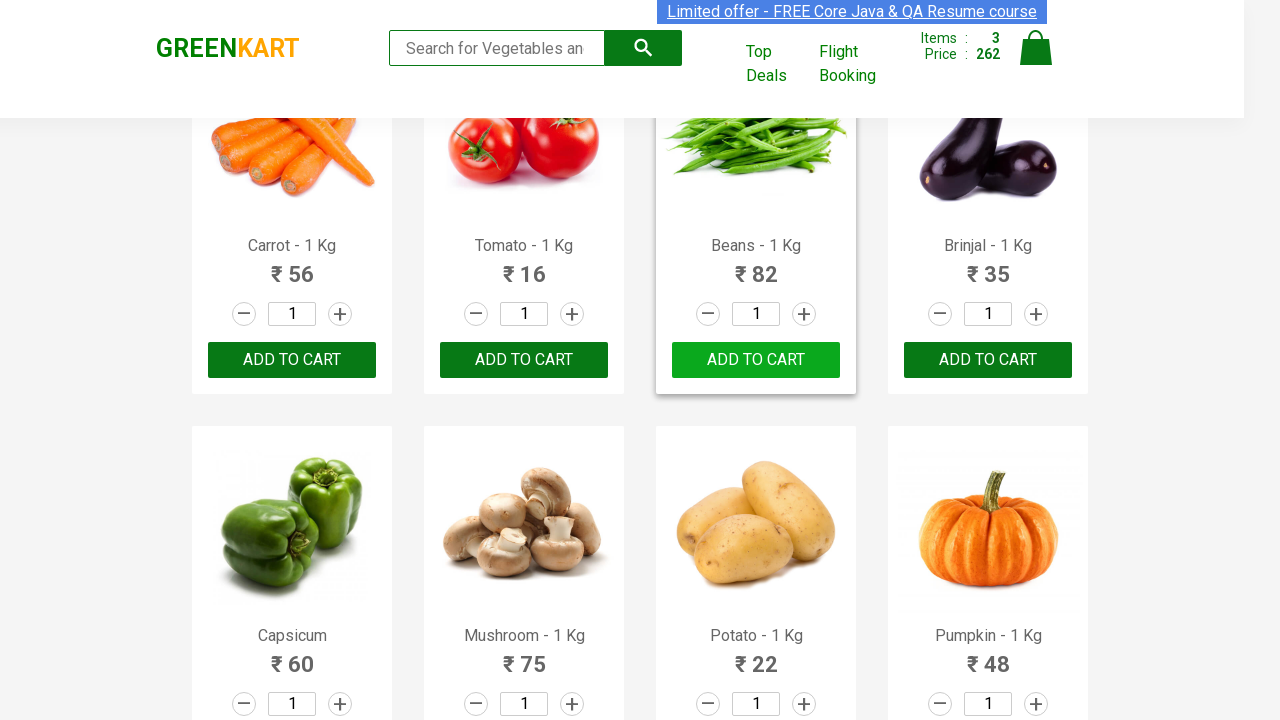

Extracted product name: 'Raspberry - 1/4 Kg'
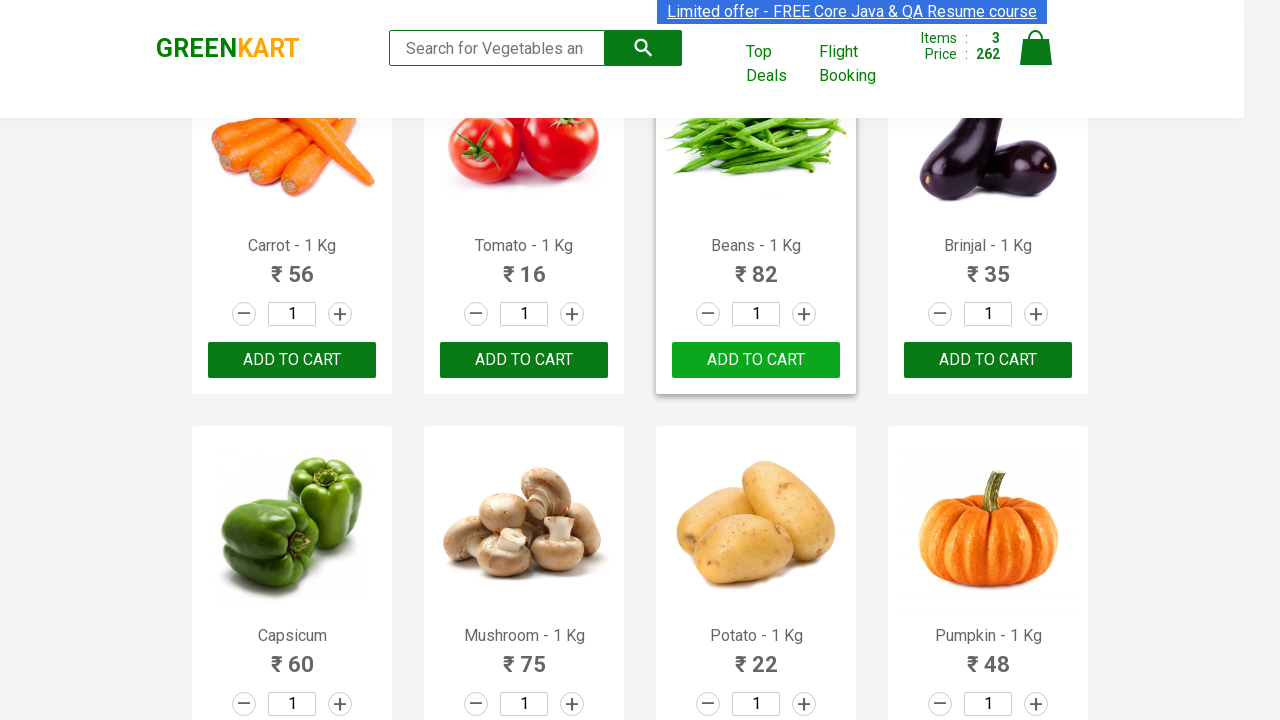

Extracted product name: 'Strawberry - 1/4 Kg'
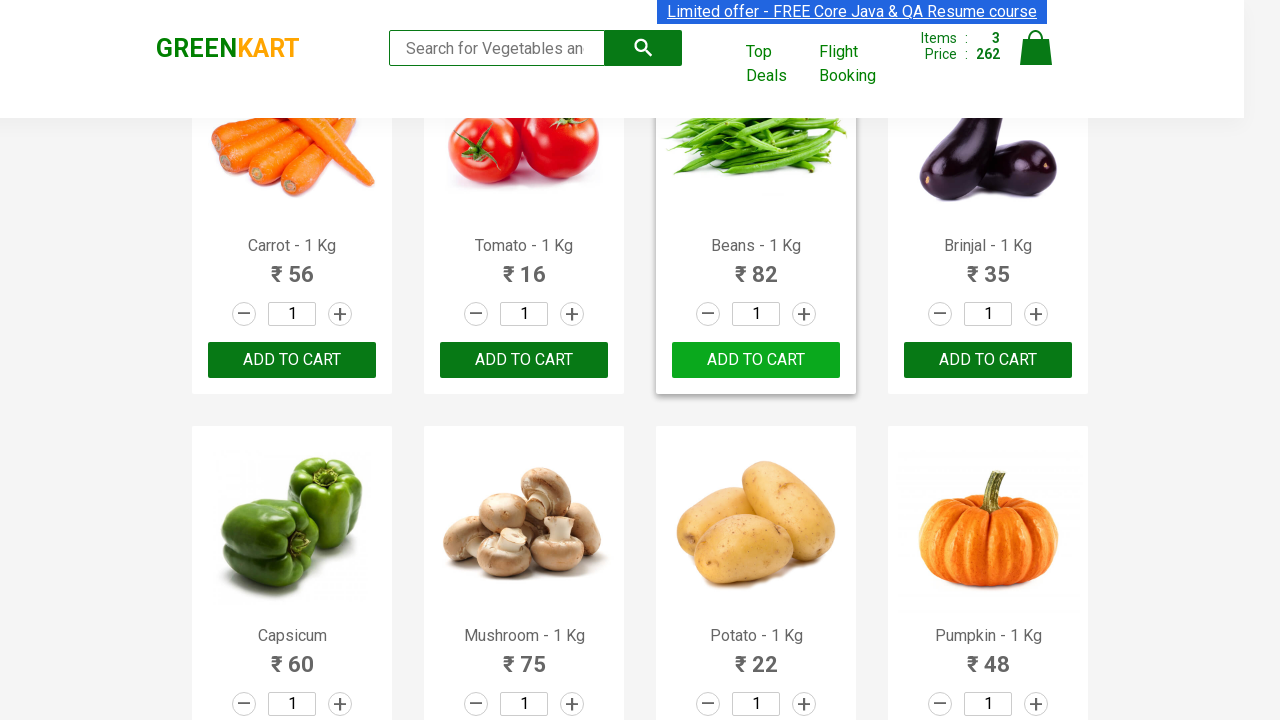

Extracted product name: 'Water Melon - 1 Kg'
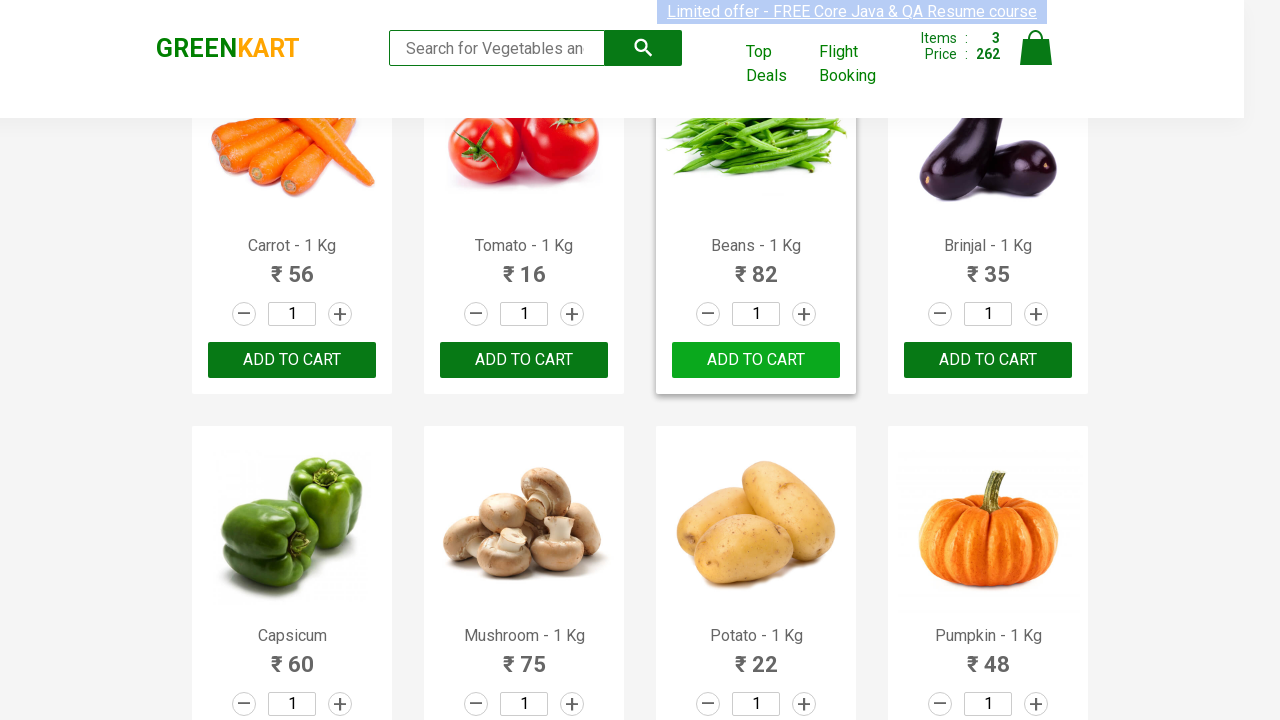

Extracted product name: 'Almonds - 1/4 Kg'
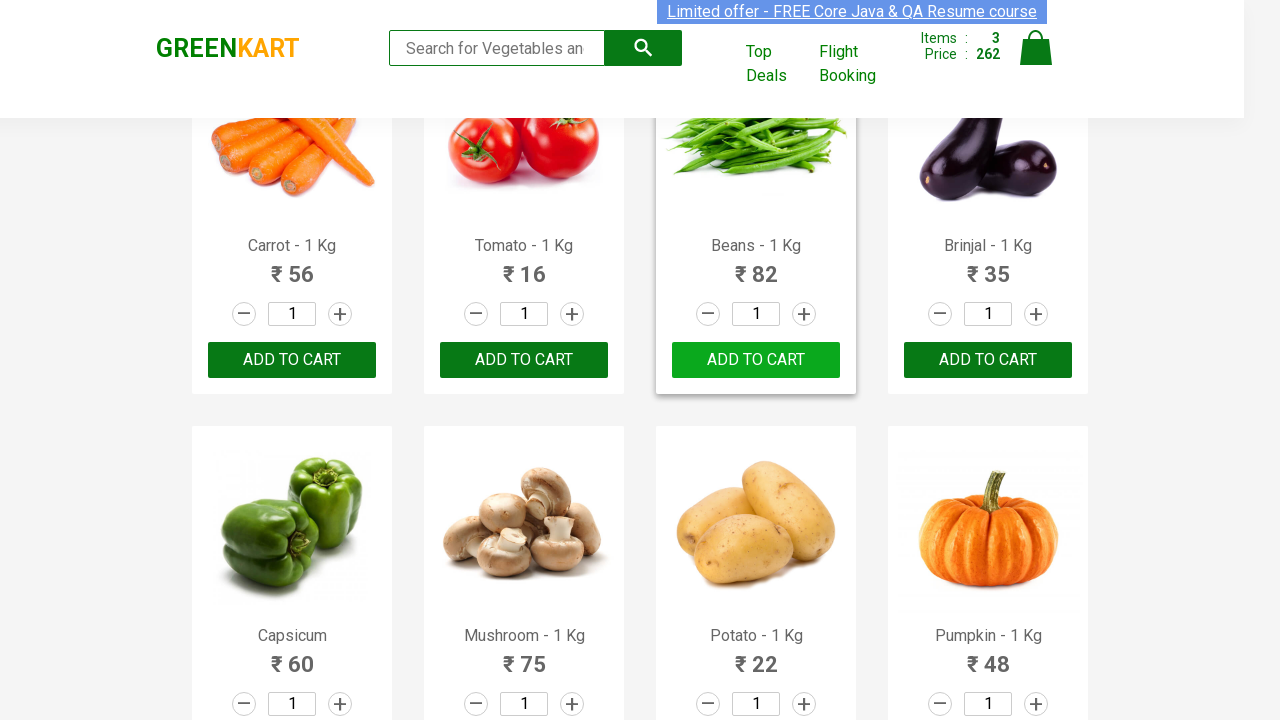

Extracted product name: 'Pista - 1/4 Kg'
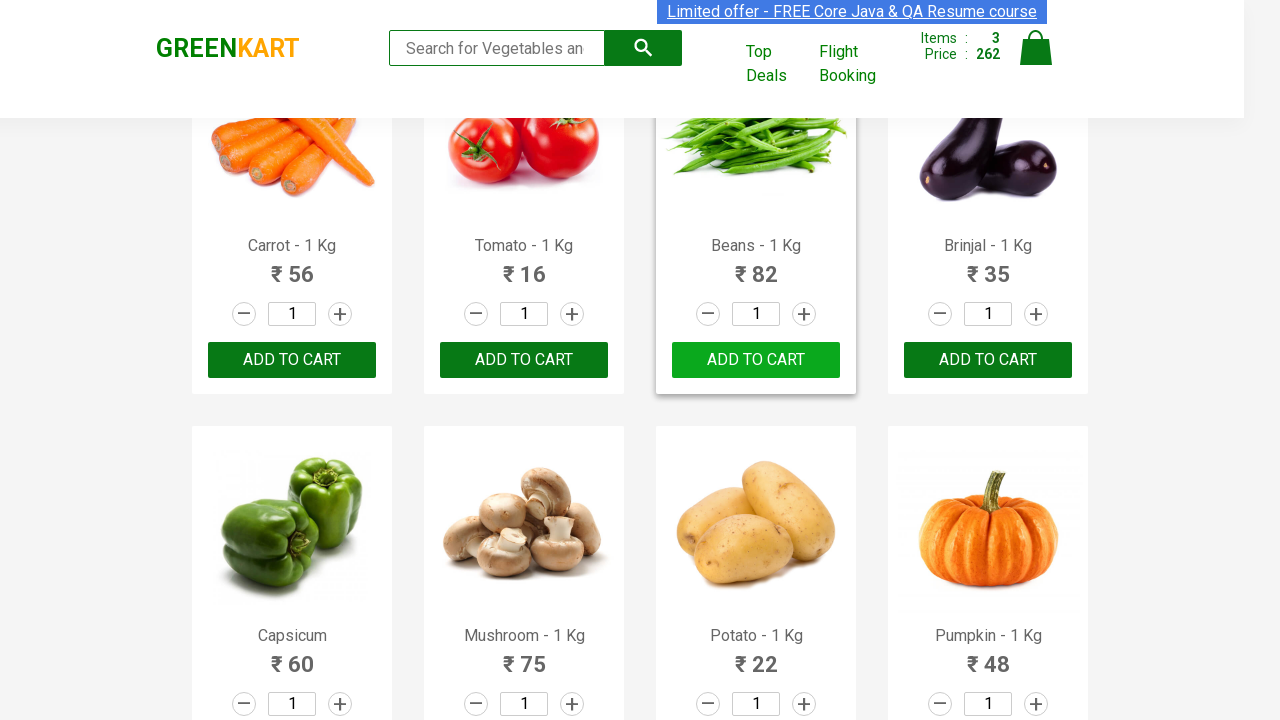

Extracted product name: 'Nuts Mixture - 1 Kg'
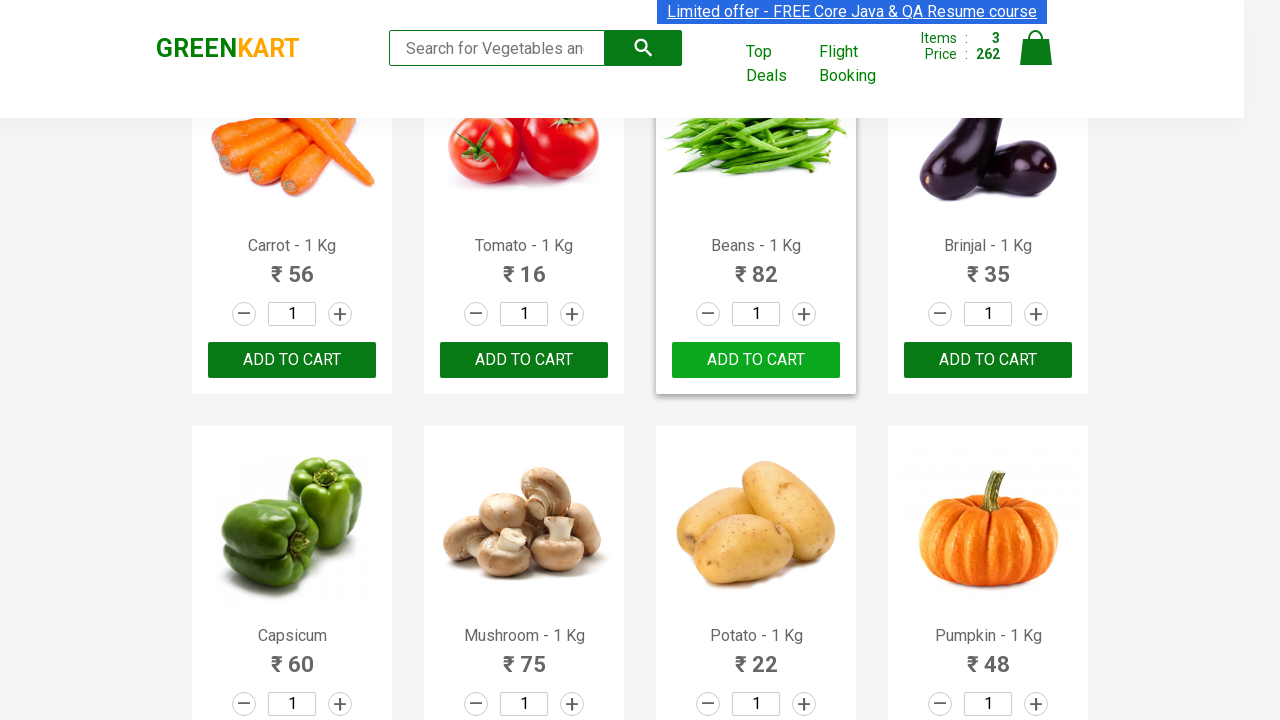

Extracted product name: 'Cashews - 1 Kg'
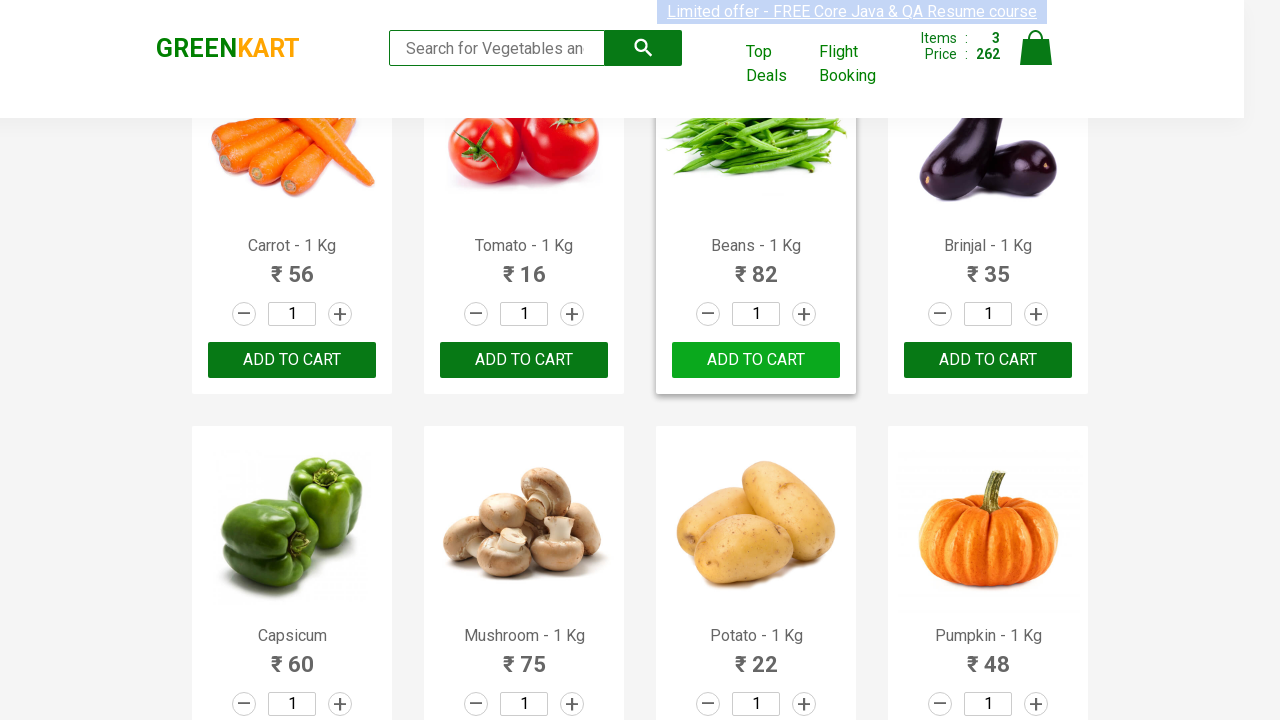

Extracted product name: 'Walnuts - 1/4 Kg'
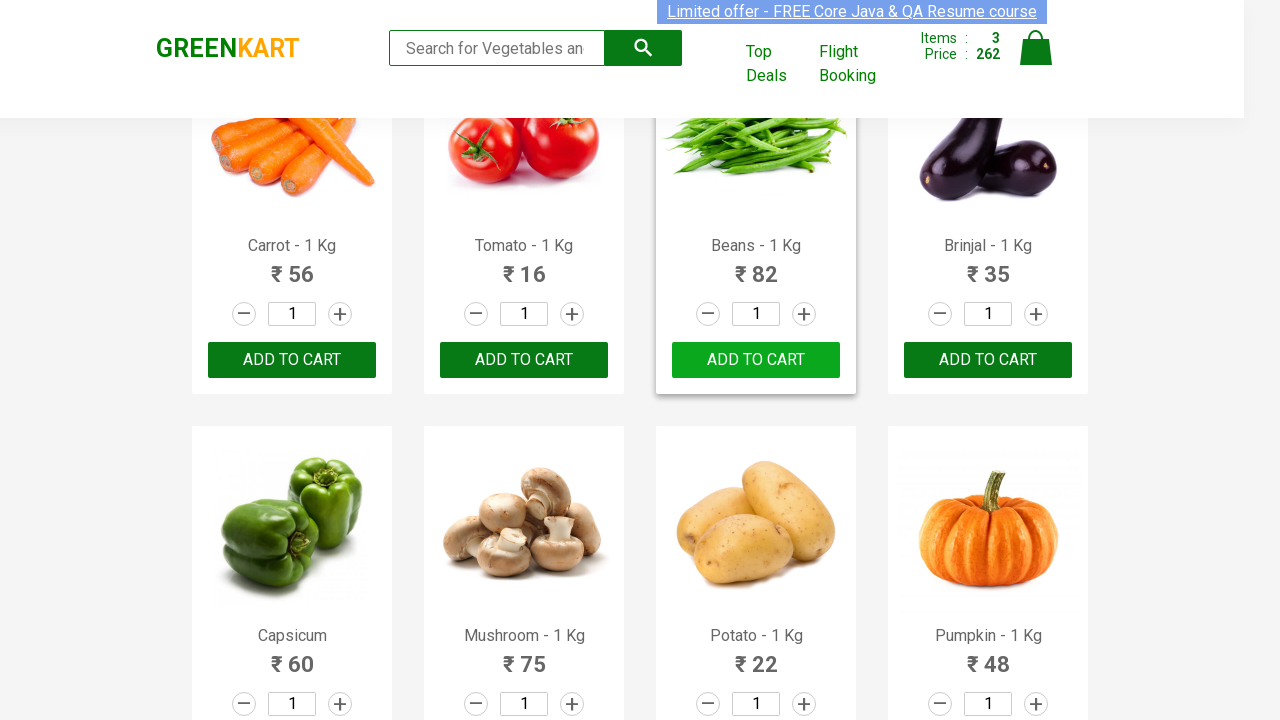

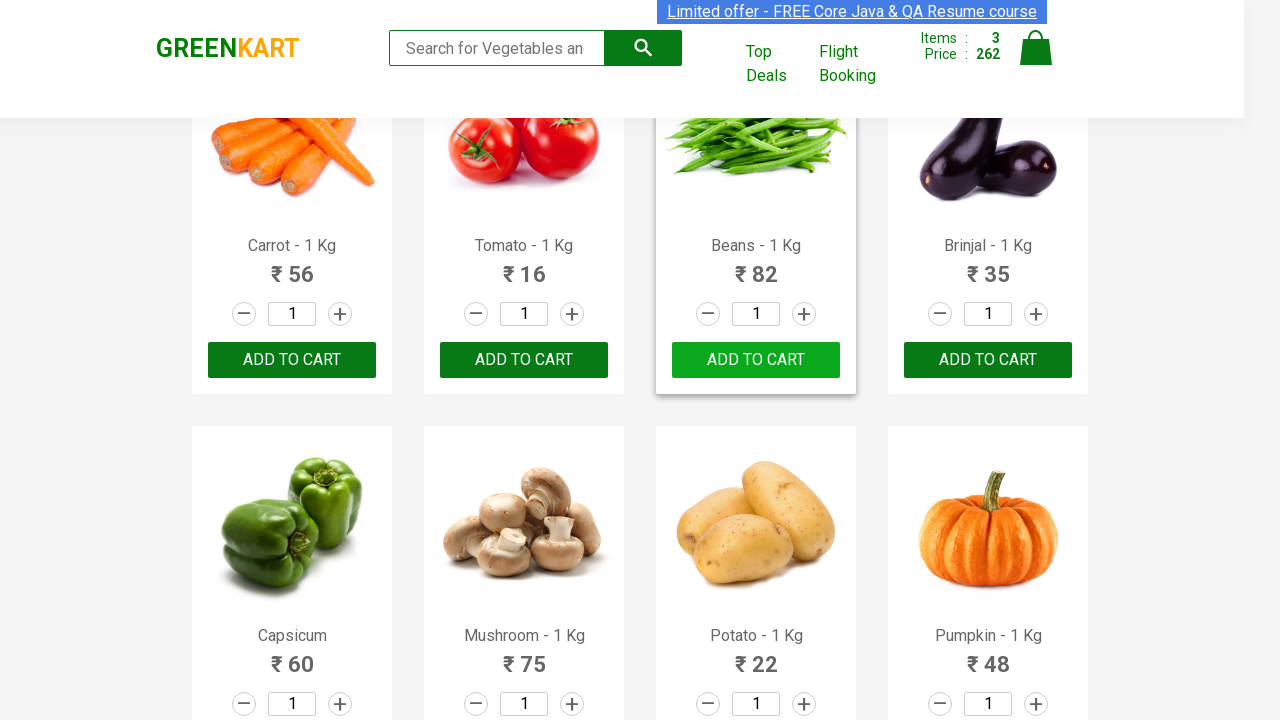